Tests radio button selection functionality by clicking three different radio buttons using various selector strategies

Starting URL: https://formy-project.herokuapp.com/radiobutton

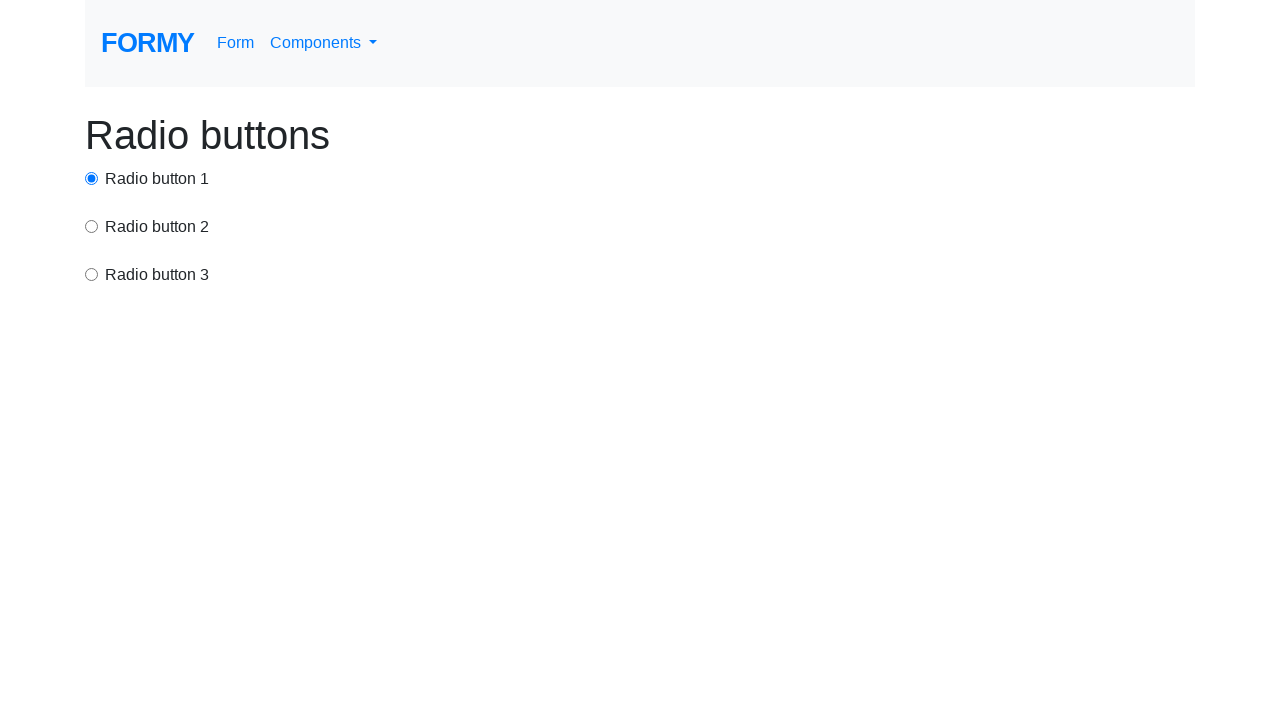

Clicked radio button 1 using ID selector at (92, 178) on #radio-button-1
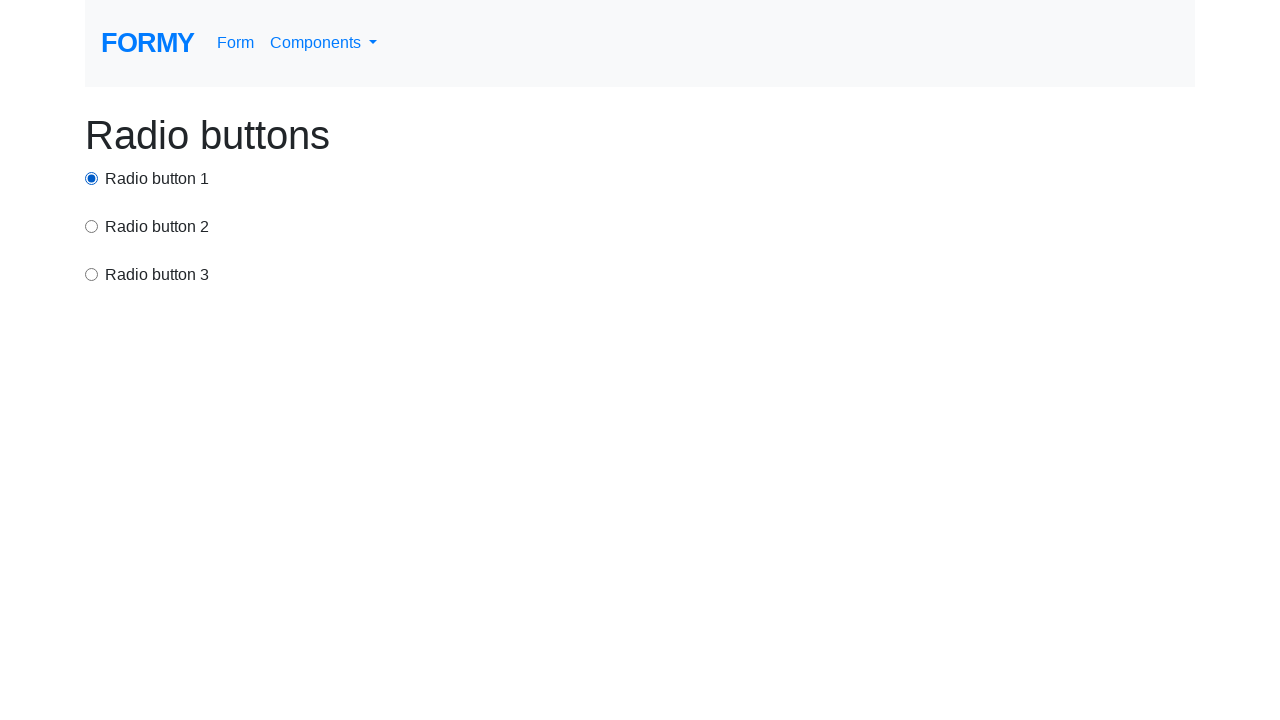

Clicked radio button 2 using CSS selector with value attribute at (92, 226) on input[value='option2']
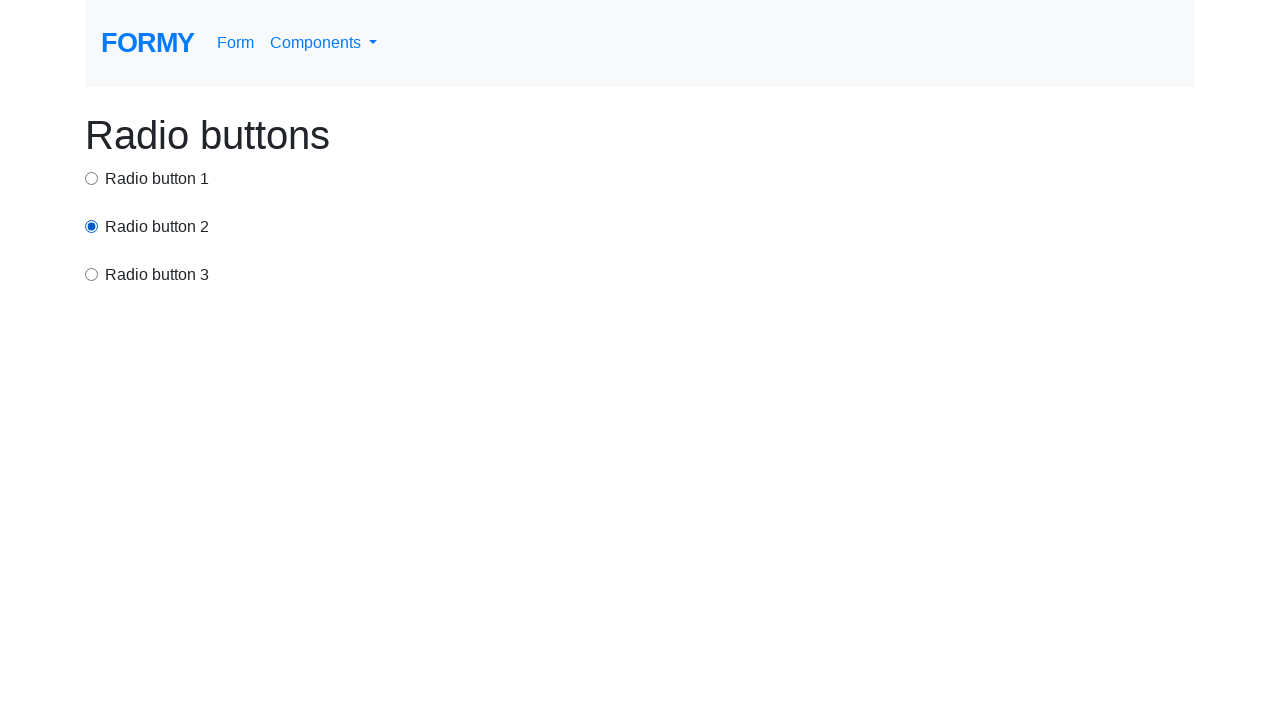

Clicked radio button 3 using xpath selector at (92, 274) on xpath=/html/body/div/div[3]/input
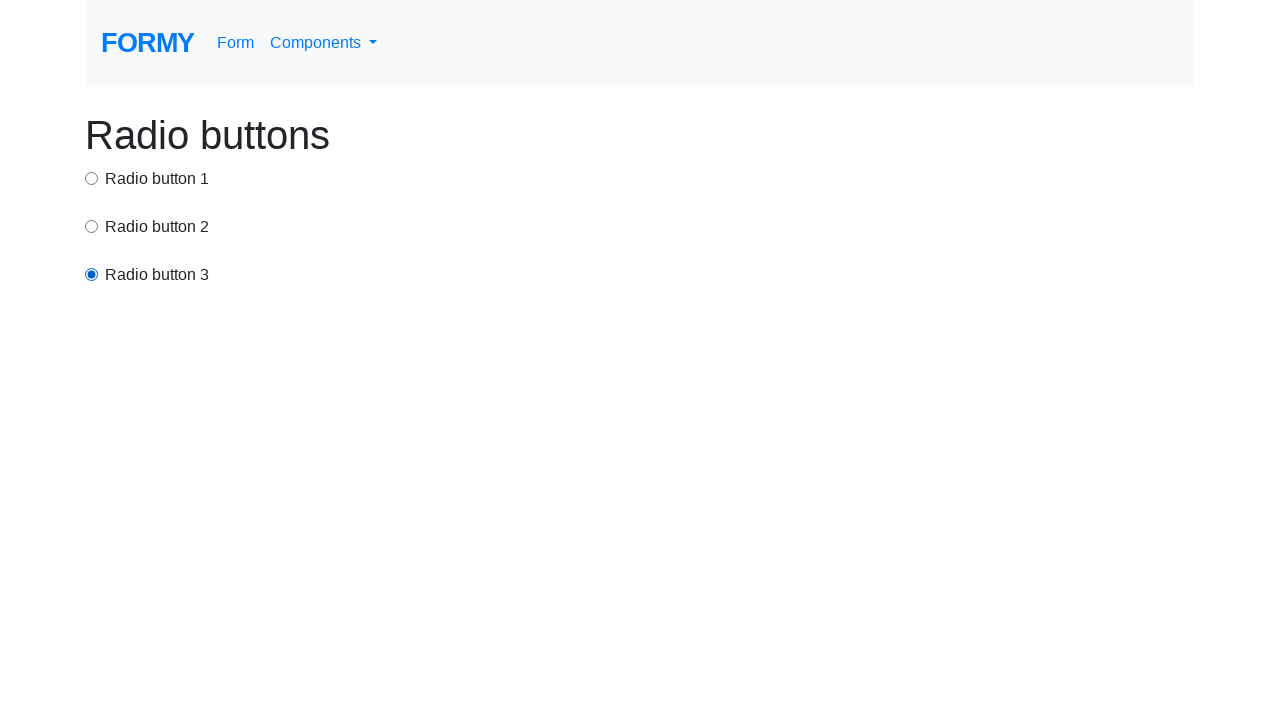

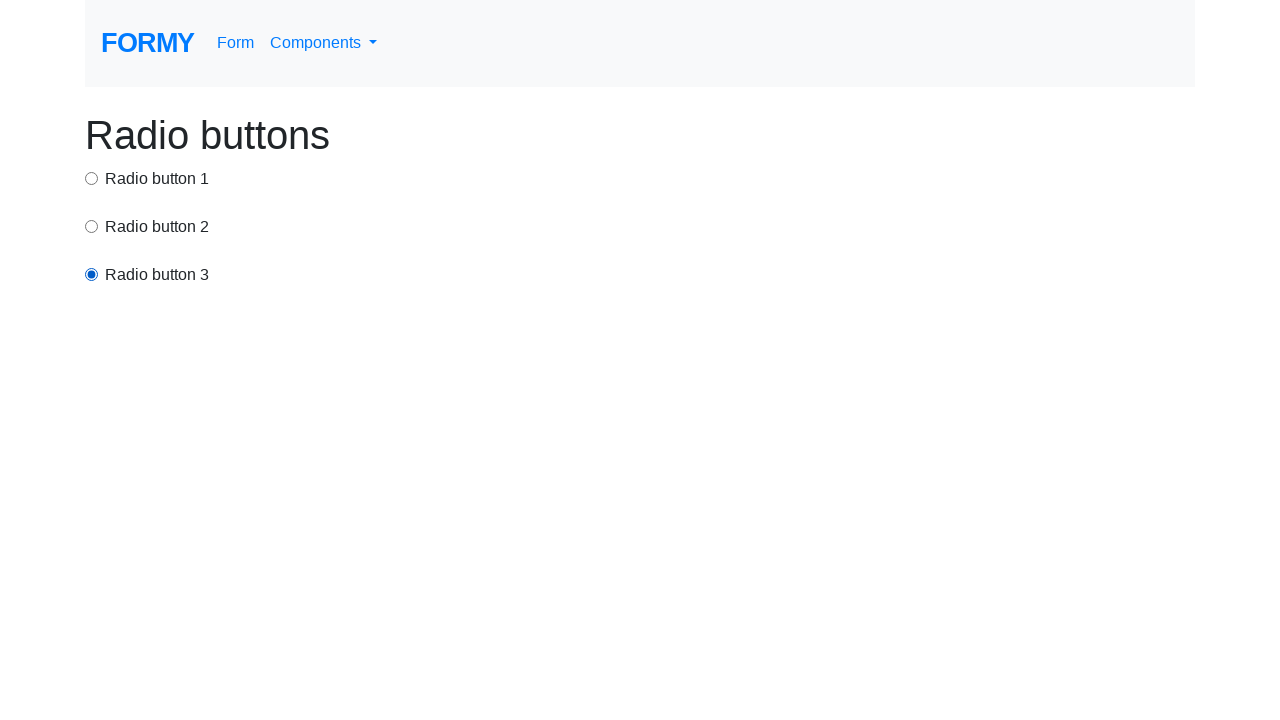